Tests multiple window handling by opening a new window via a link click, switching between parent and child windows, and verifying content in both windows

Starting URL: https://the-internet.herokuapp.com/windows

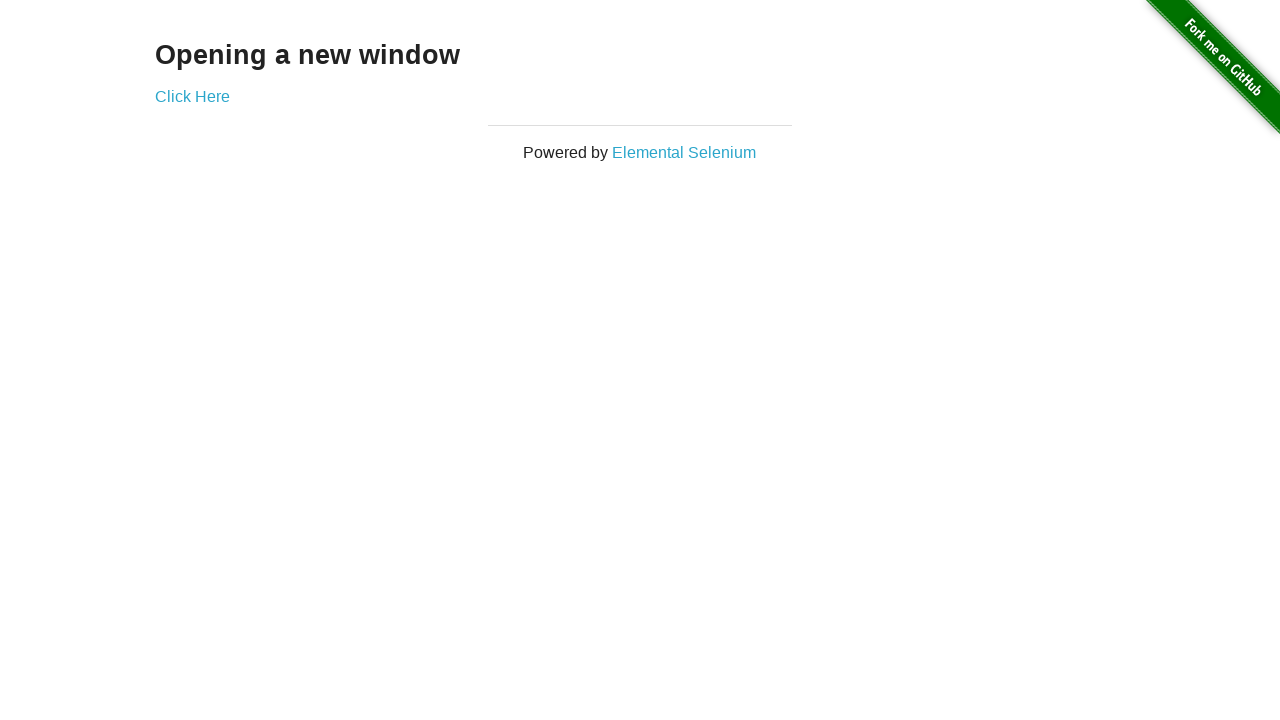

Clicked link to open new window at (192, 96) on a[href='/windows/new']
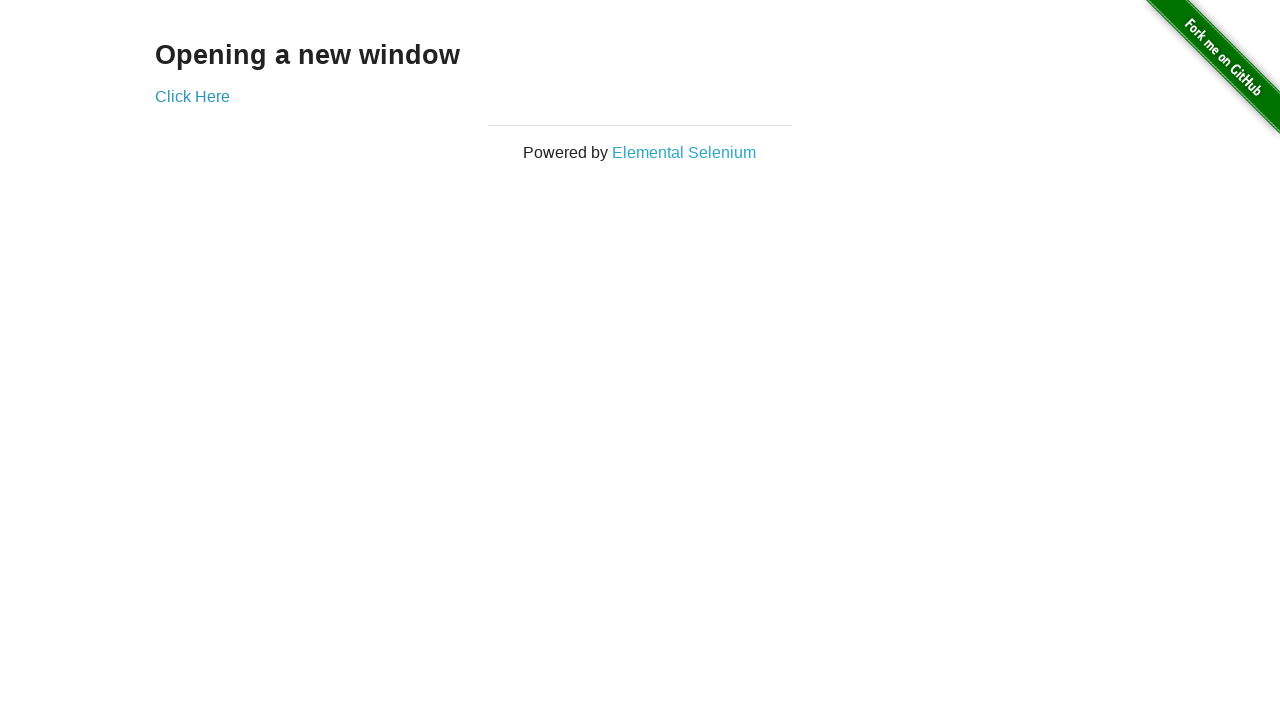

Waited 500ms for new window to open
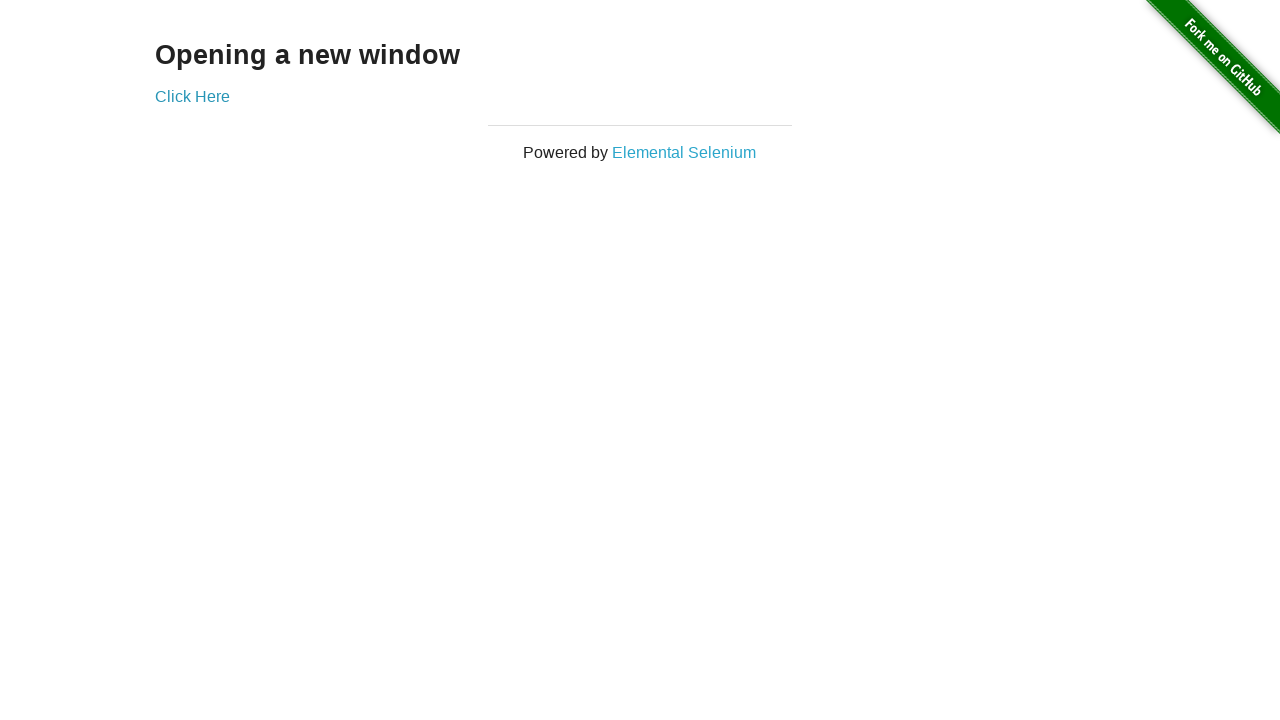

Retrieved all open pages from context
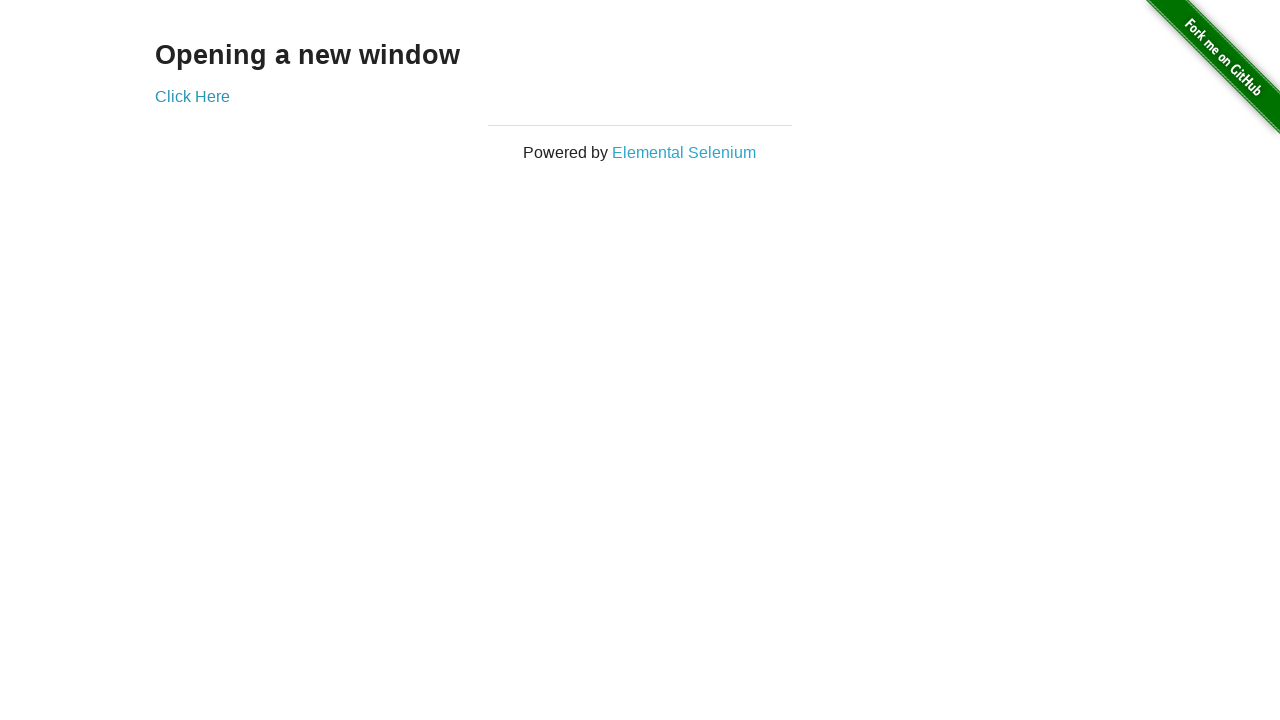

Switched to new window (second page in context)
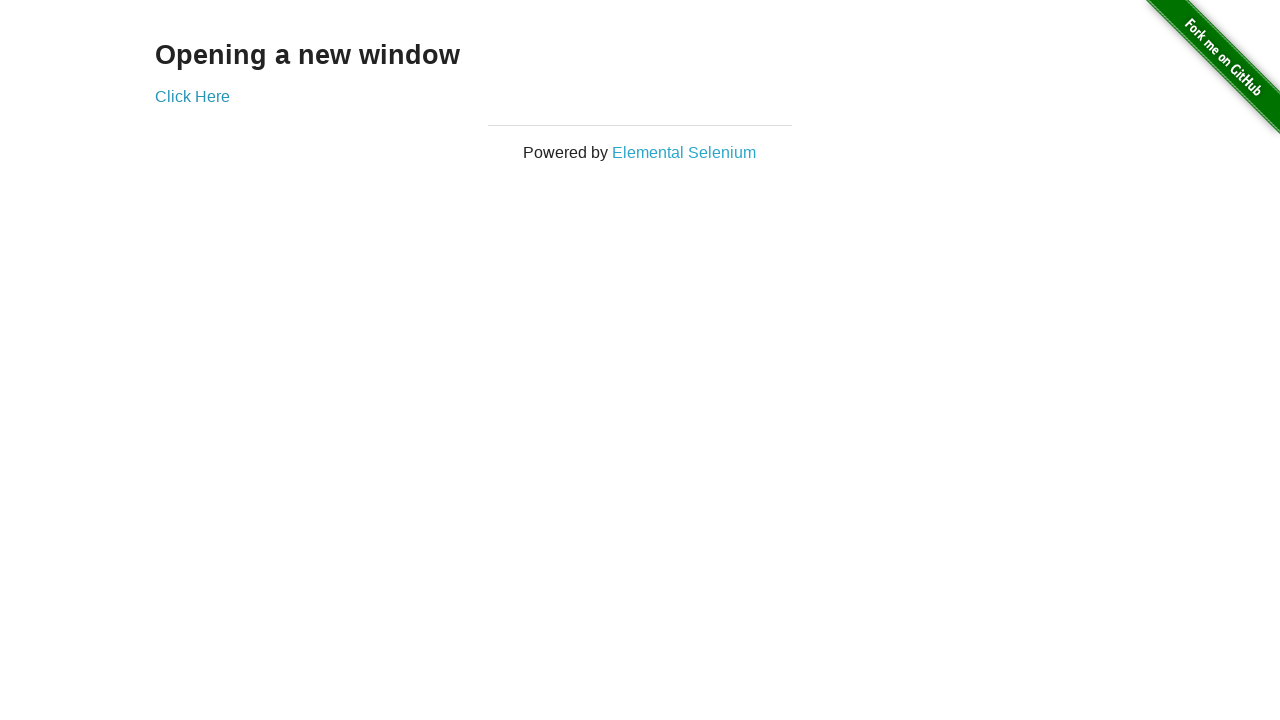

Verified heading element exists in new window
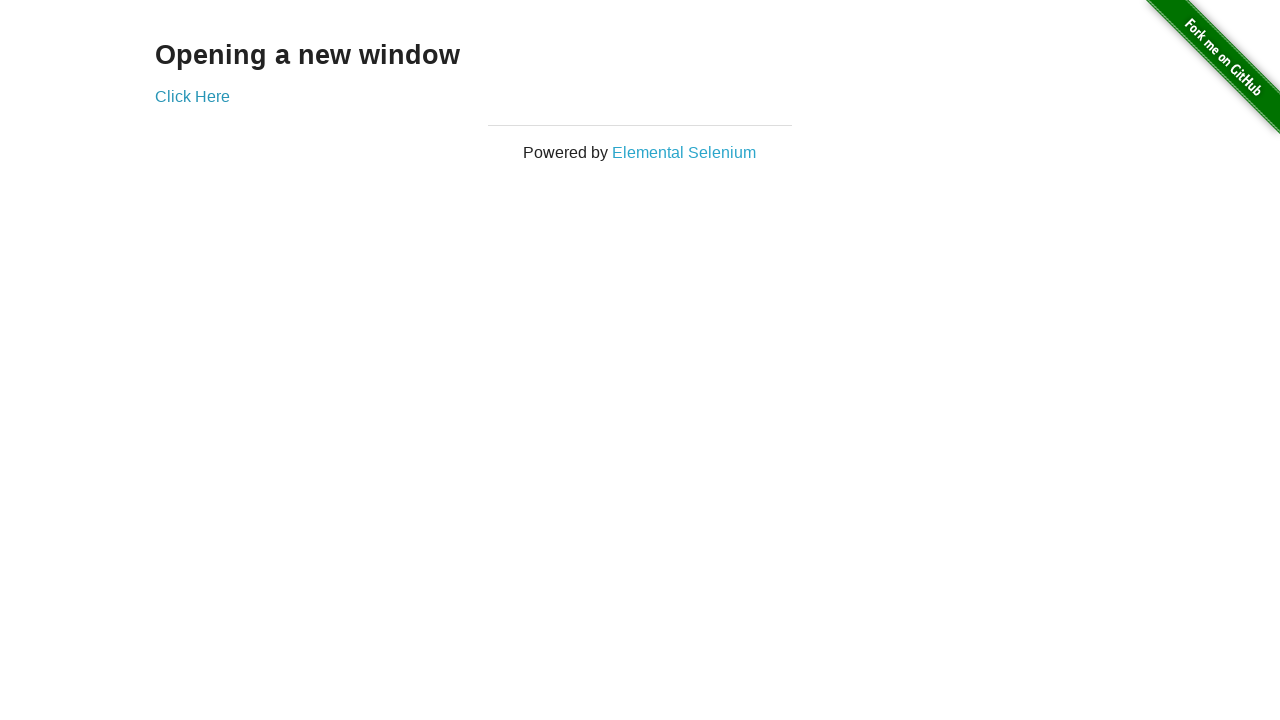

Verified heading element still exists in original parent window
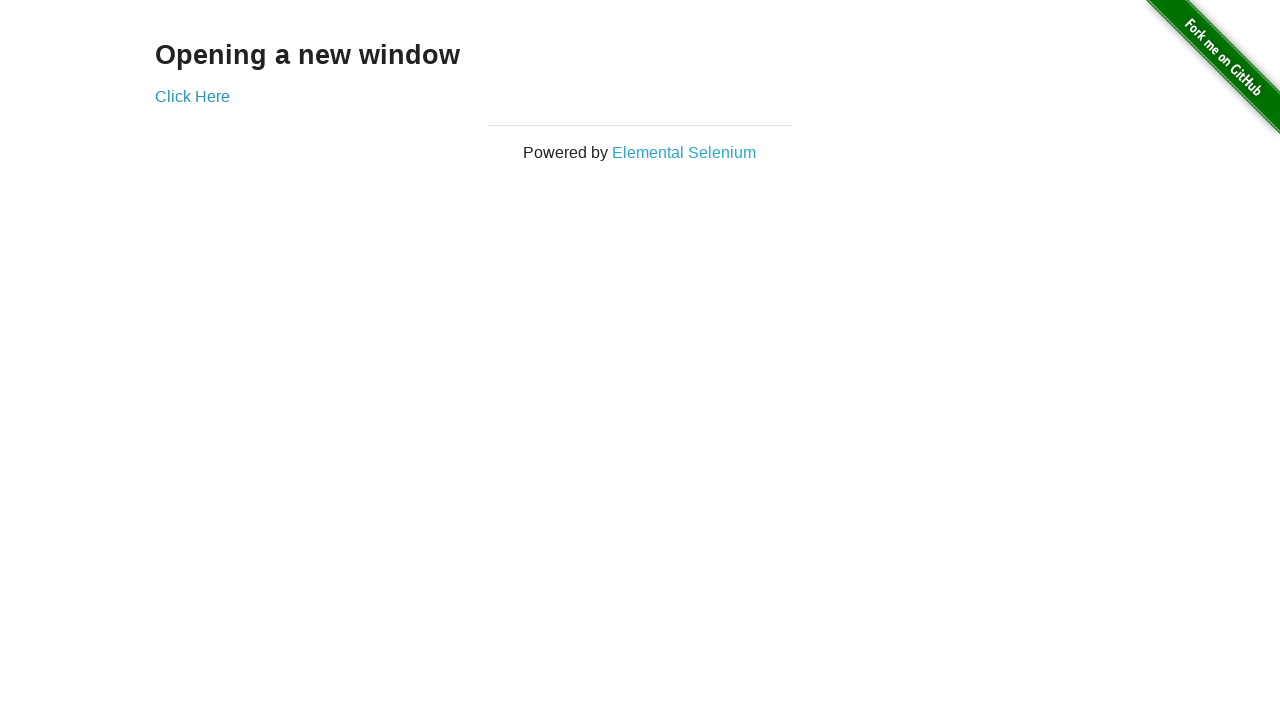

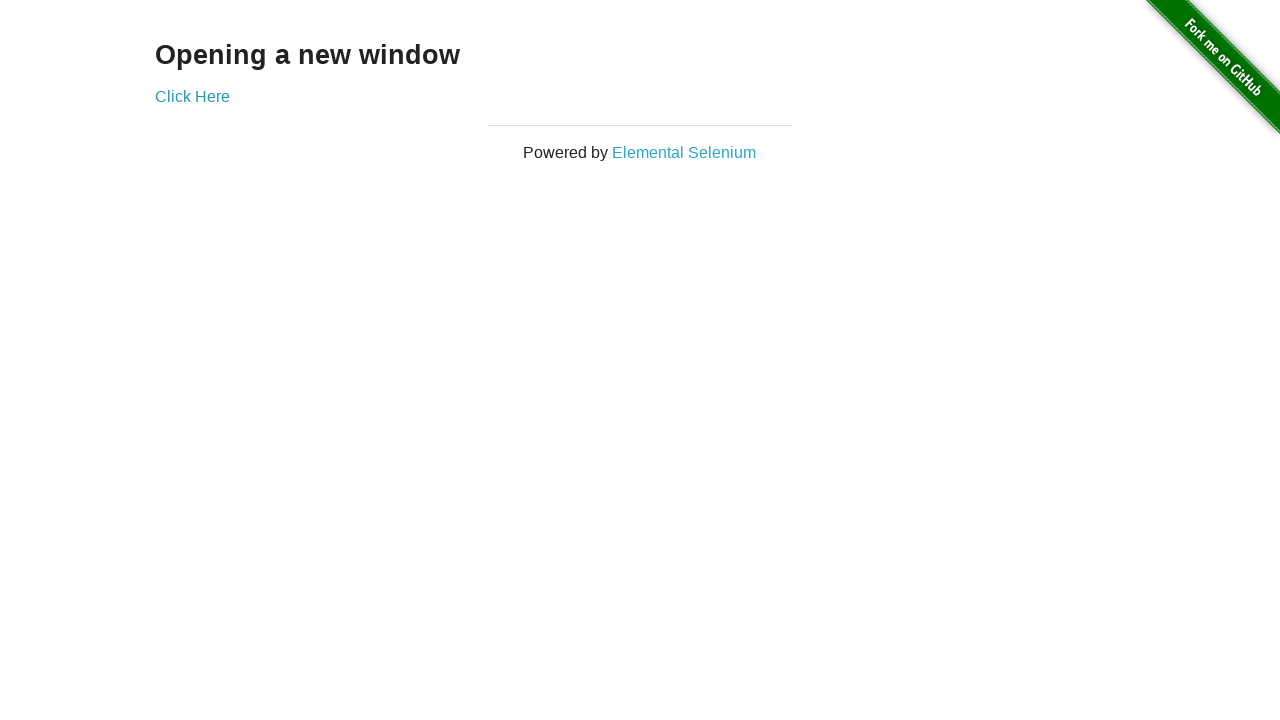